Tests the search functionality on Belita shop website by entering a search query and submitting the search form

Starting URL: https://belita-shop.by/

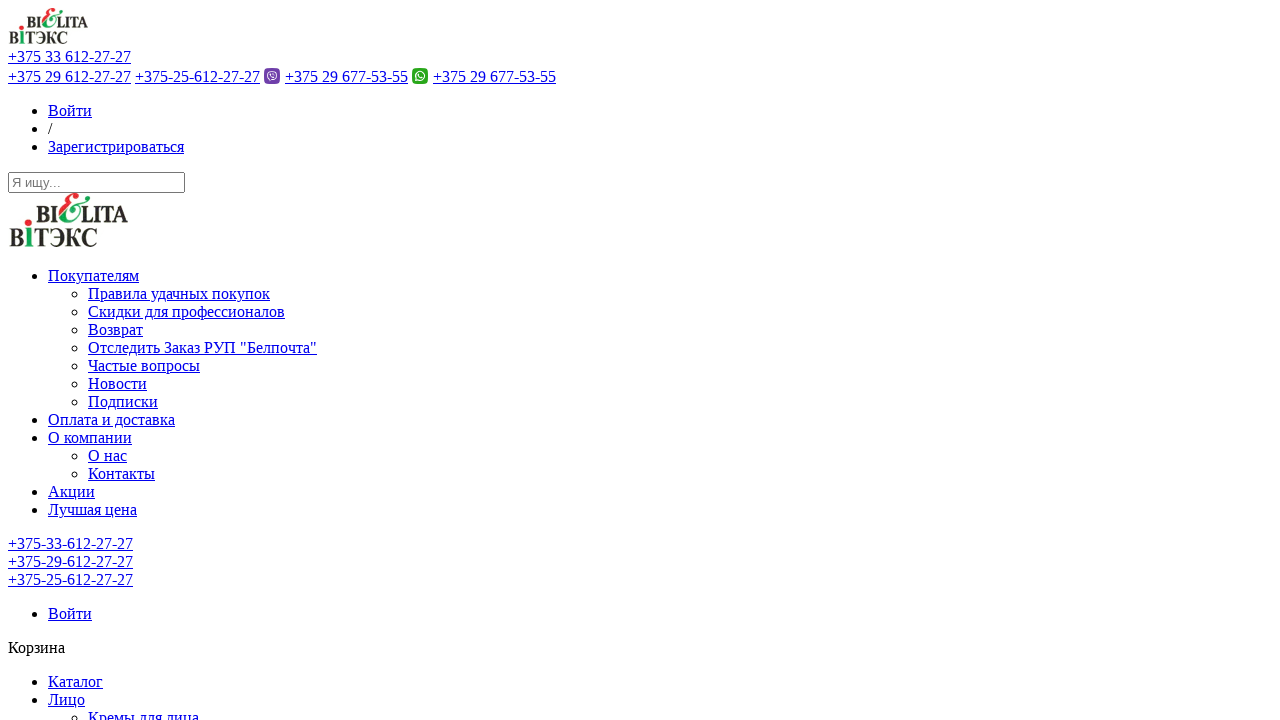

Filled search field with 'шампунь' (shampoo) on //div[@class='b-page']/div/div/div/div/div/div/div/form/fieldset/input[@class='f
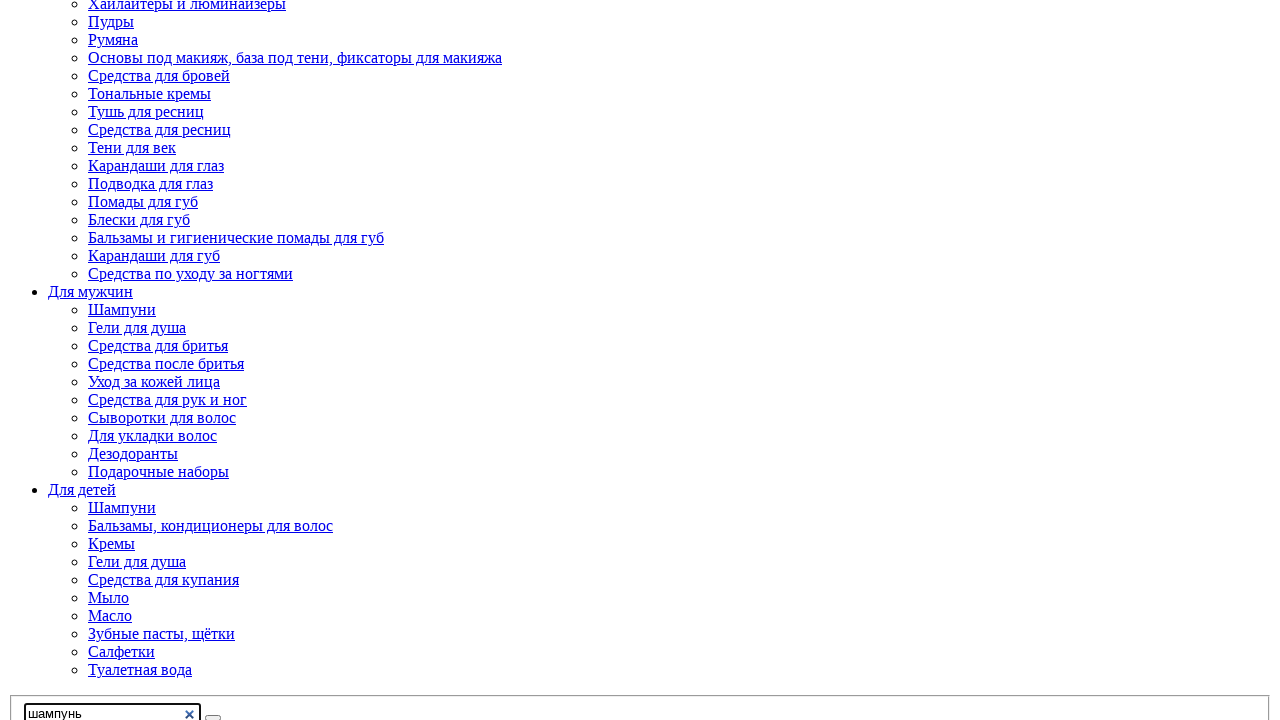

Clicked search submit button at (213, 717) on xpath=//div[@class='b-page']/div/div/div/div/div/div/div/form/fieldset/button[@c
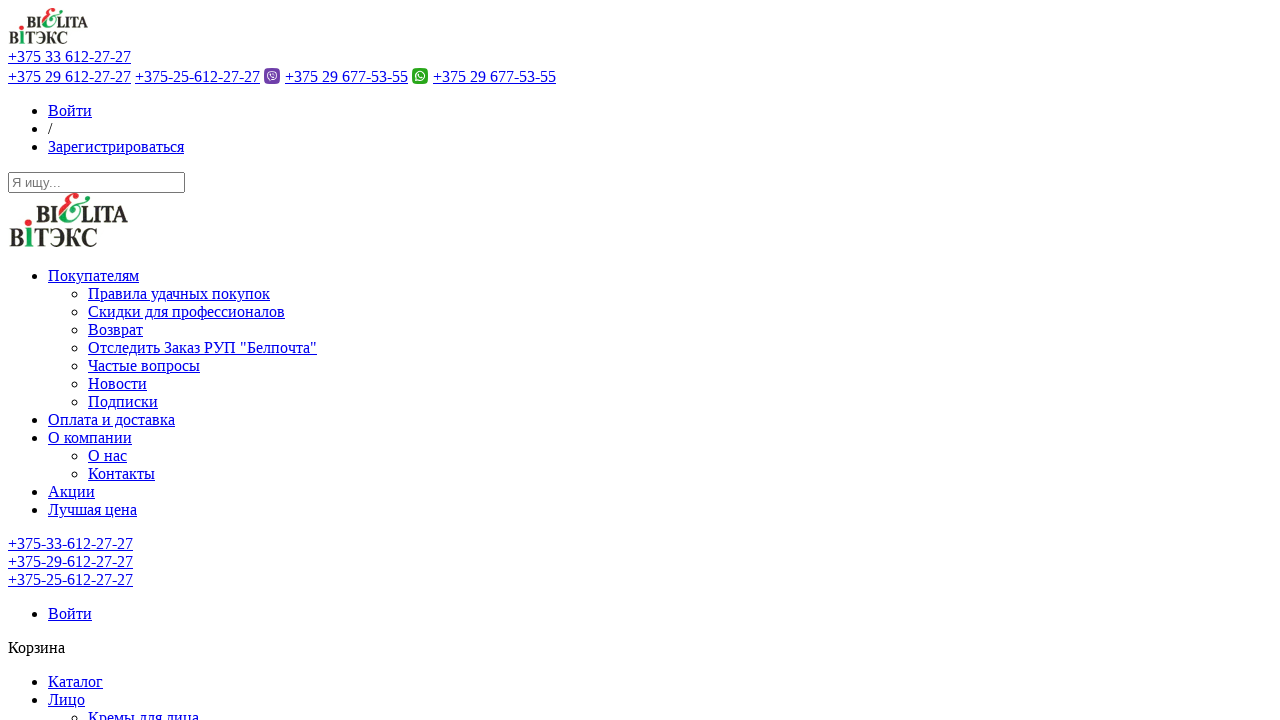

Waited 5 seconds for search results to load
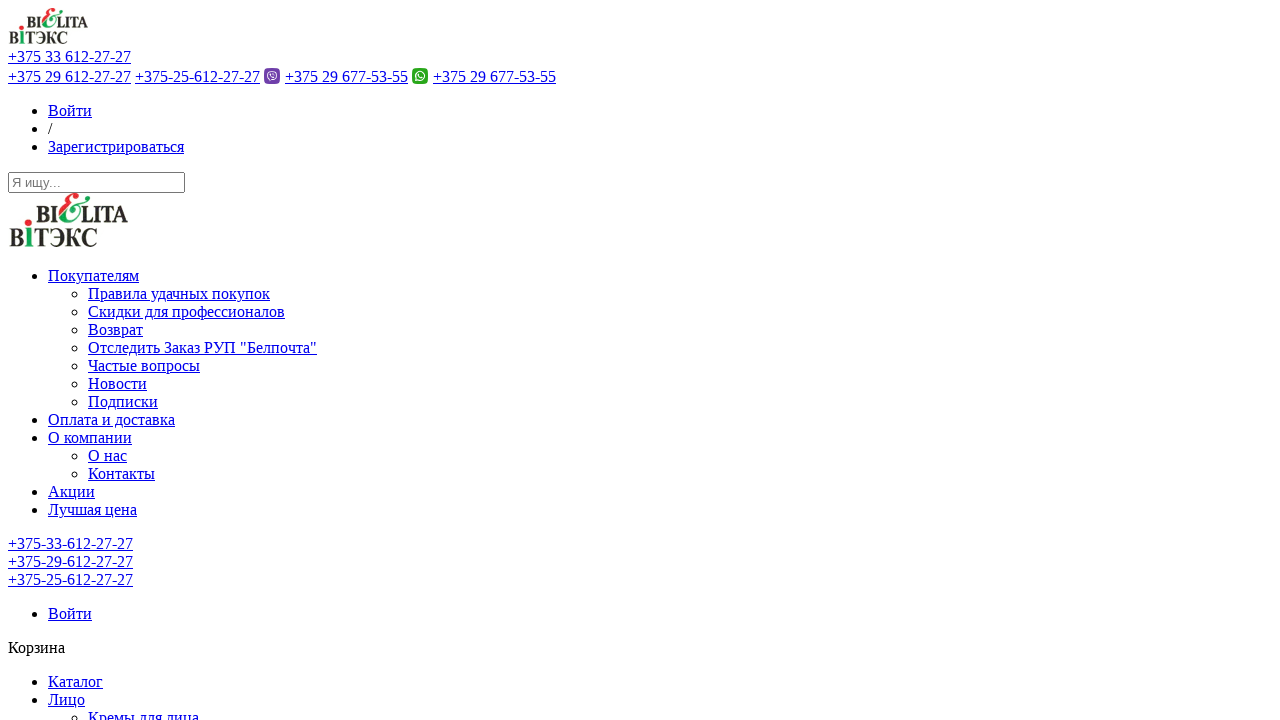

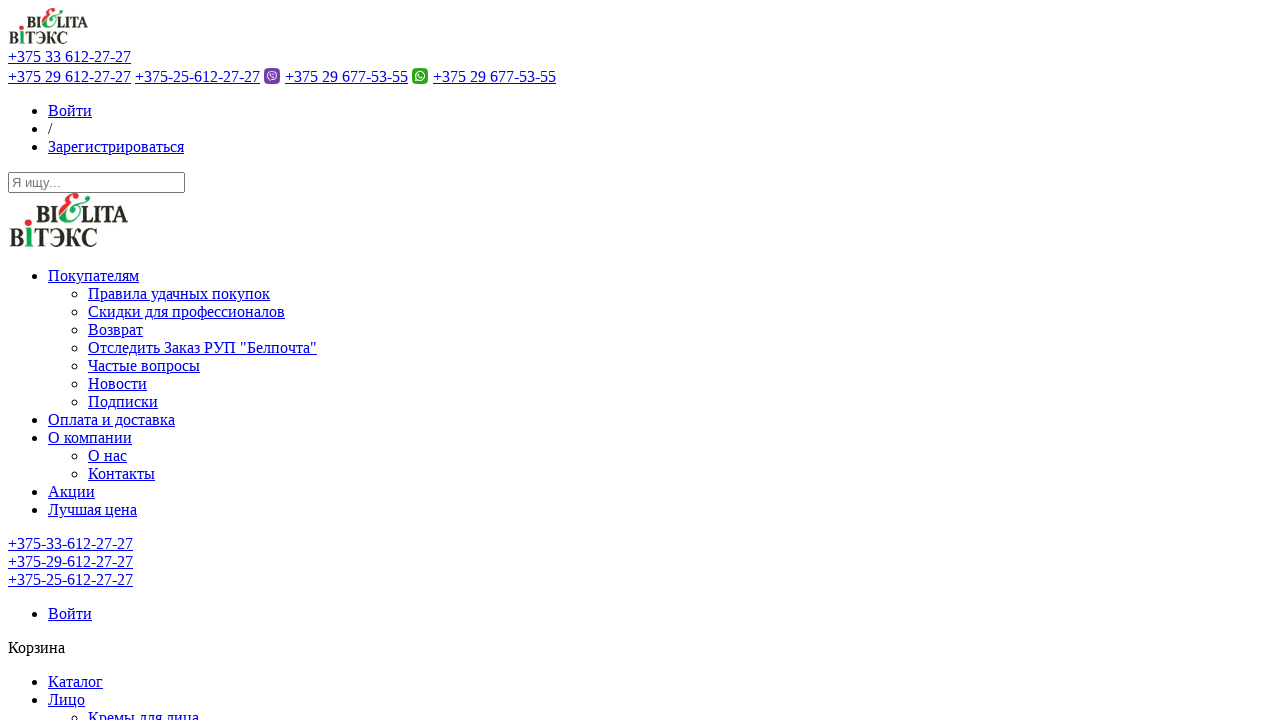